Tests various alert interactions on a demo page by clicking buttons that trigger different types of JavaScript alerts and accepting them

Starting URL: https://demoqa.com/alerts

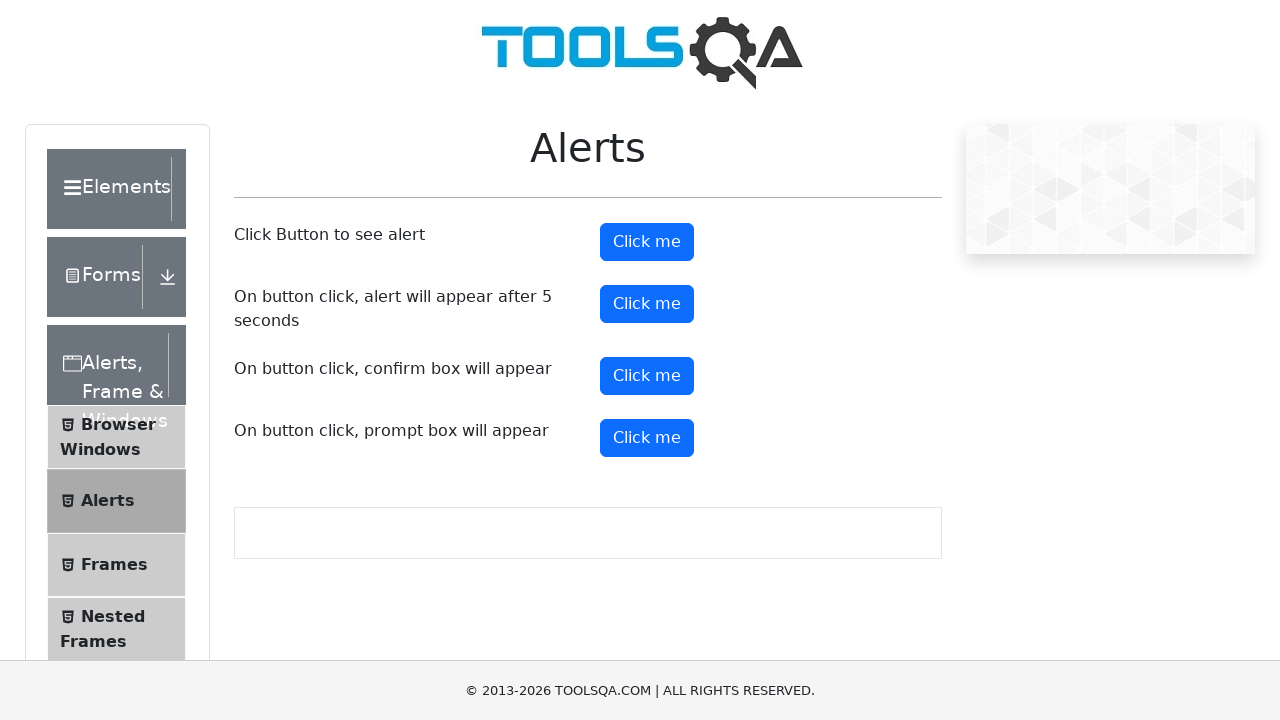

Clicked alert button to trigger simple alert at (647, 242) on xpath=//*[@id='alertButton']
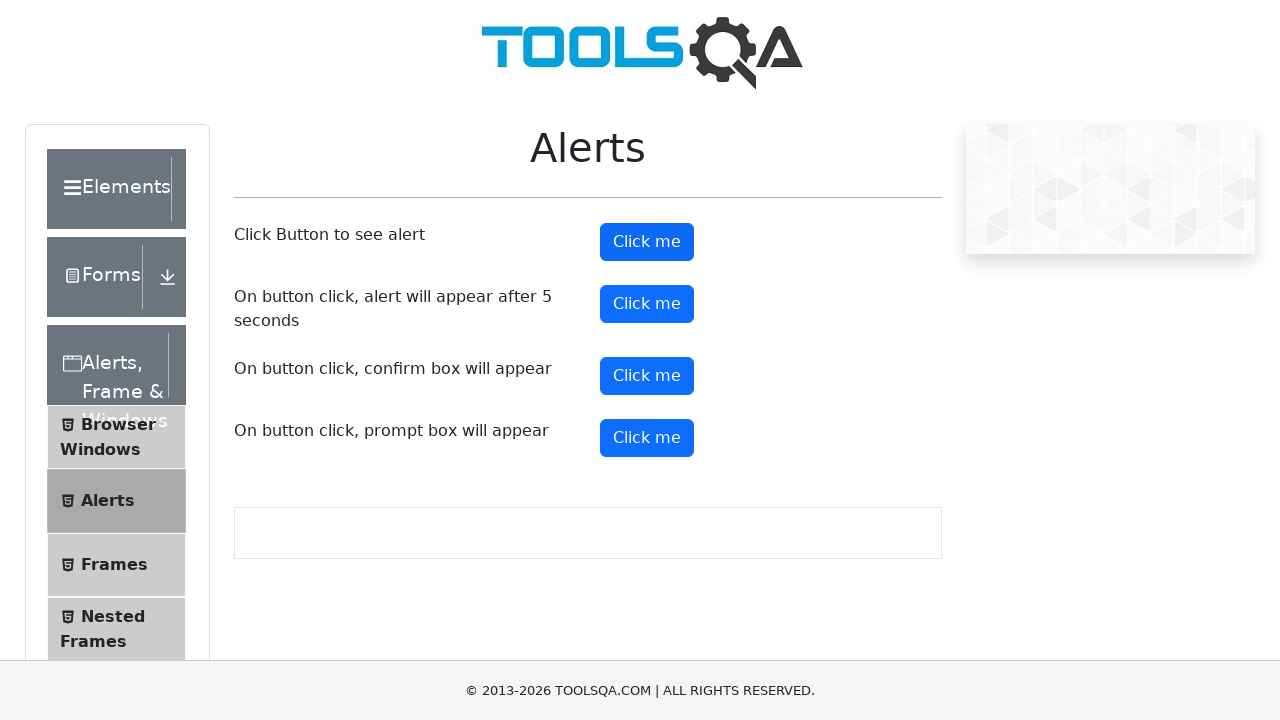

Set up dialog handler to accept alerts
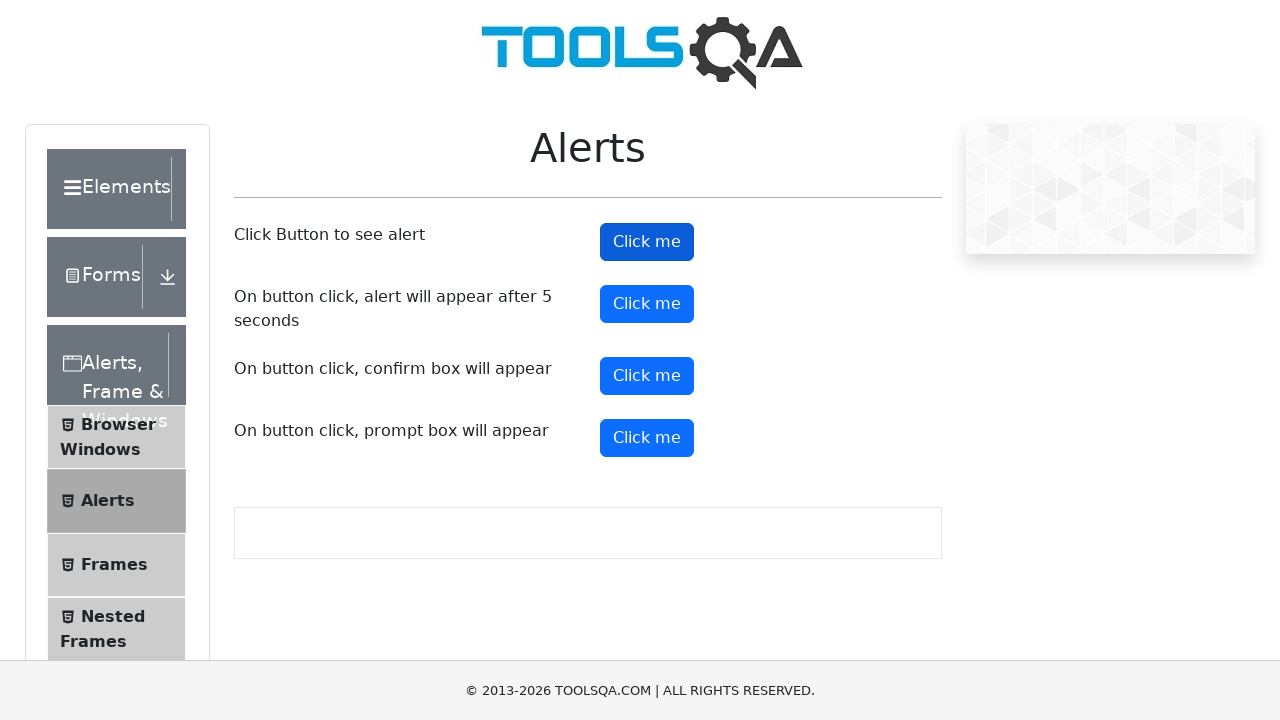

Clicked confirm button to trigger confirmation dialog at (647, 376) on xpath=//*[contains(@id,'confirmButton')]
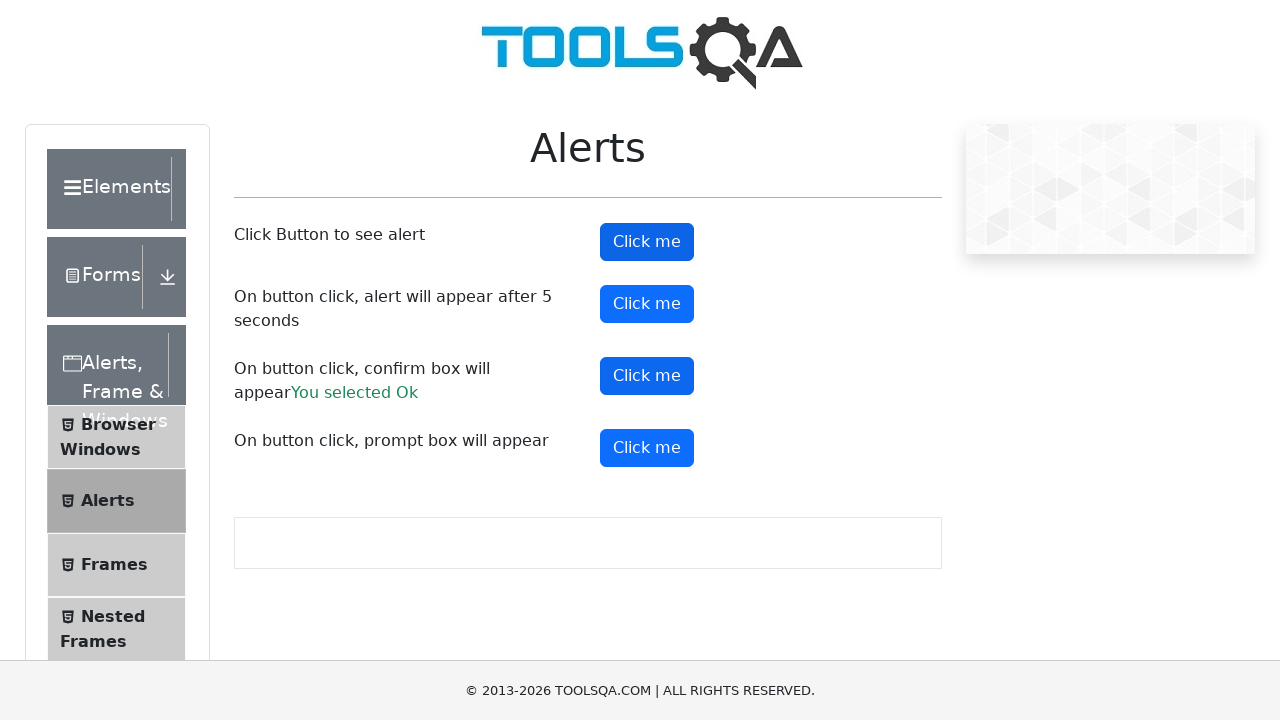

Clicked prompt button to trigger prompt dialog at (647, 448) on xpath=//*[@id='promtButton']
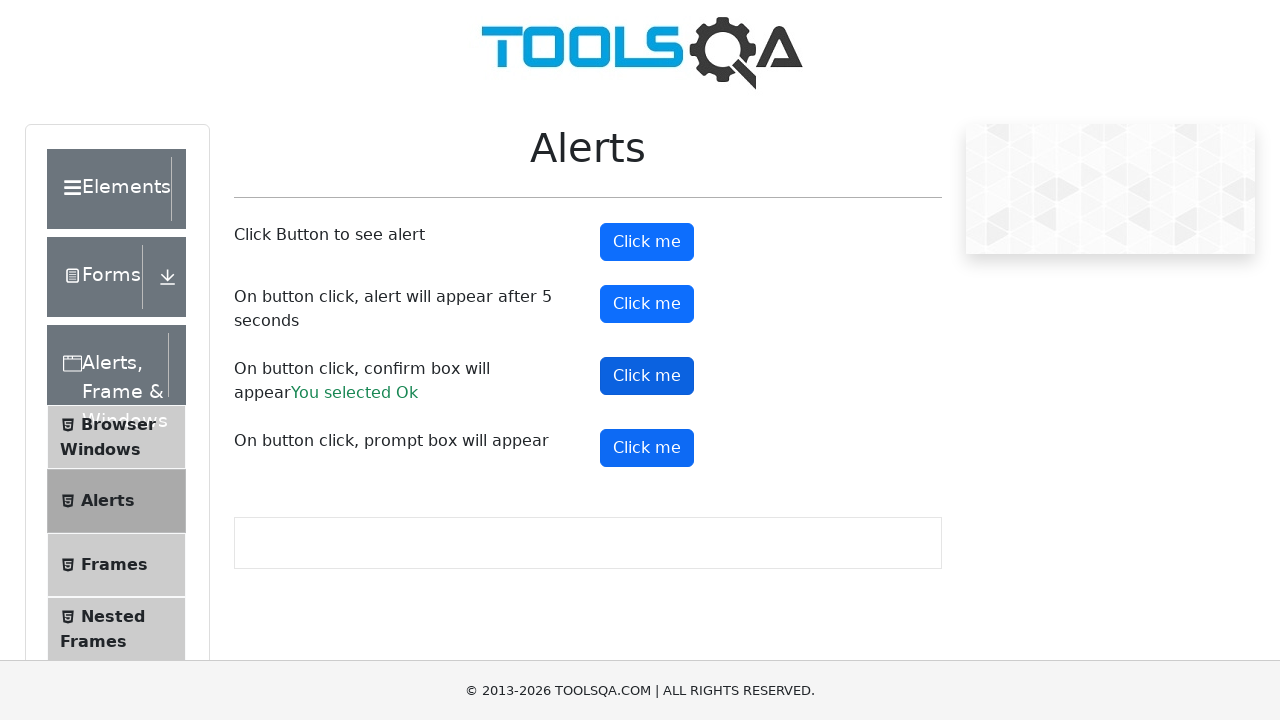

Clicked timer alert button to trigger delayed alert at (647, 304) on #timerAlertButton
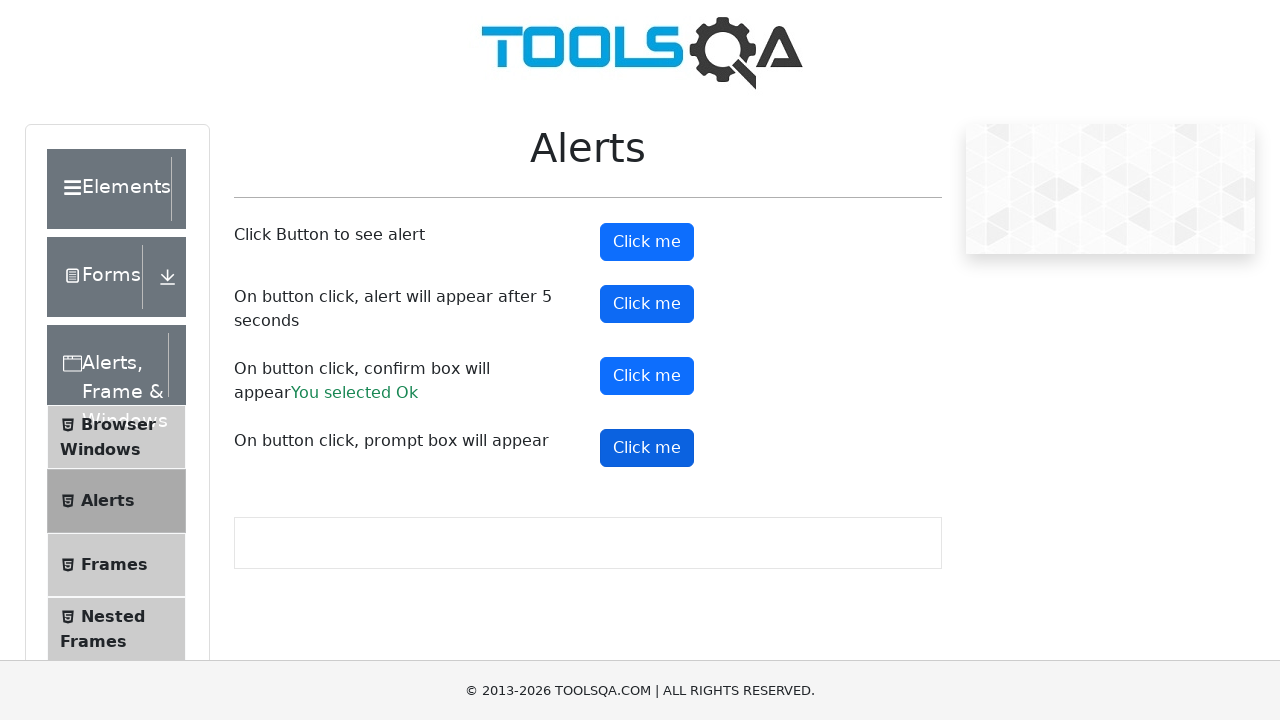

Waited 5 seconds for delayed alert to appear
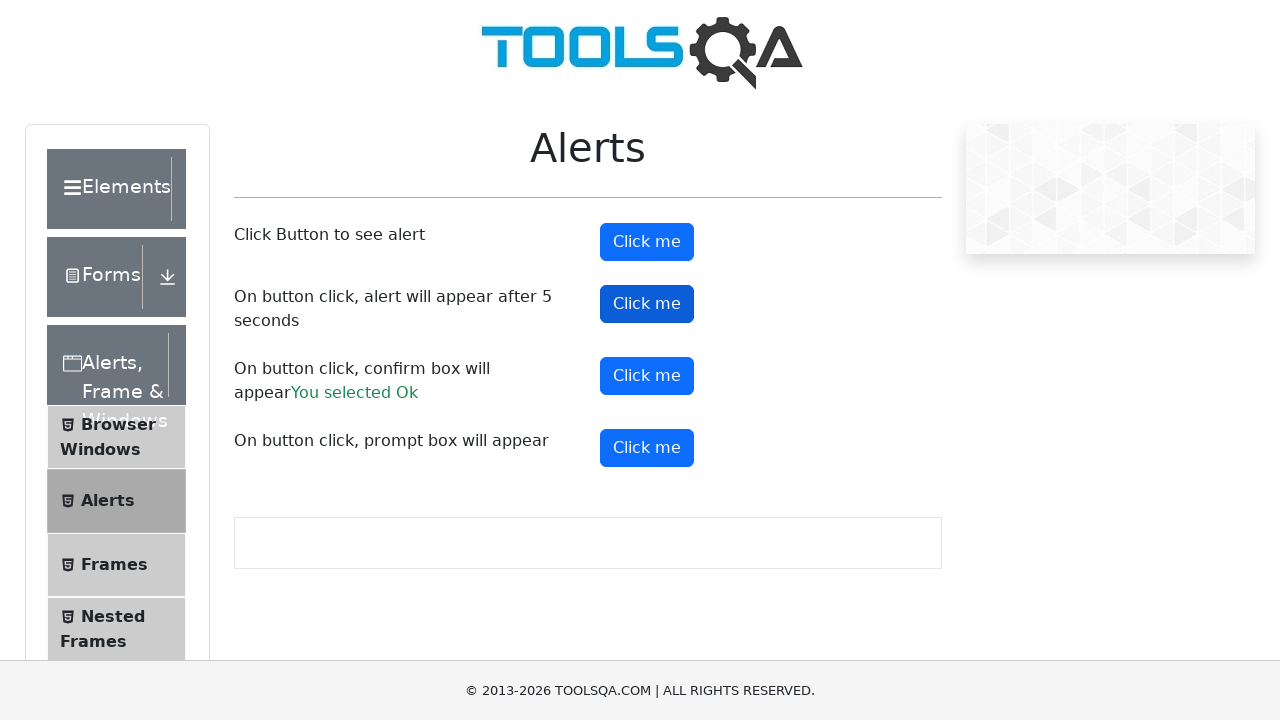

Clicked timer alert button again at (647, 304) on #timerAlertButton
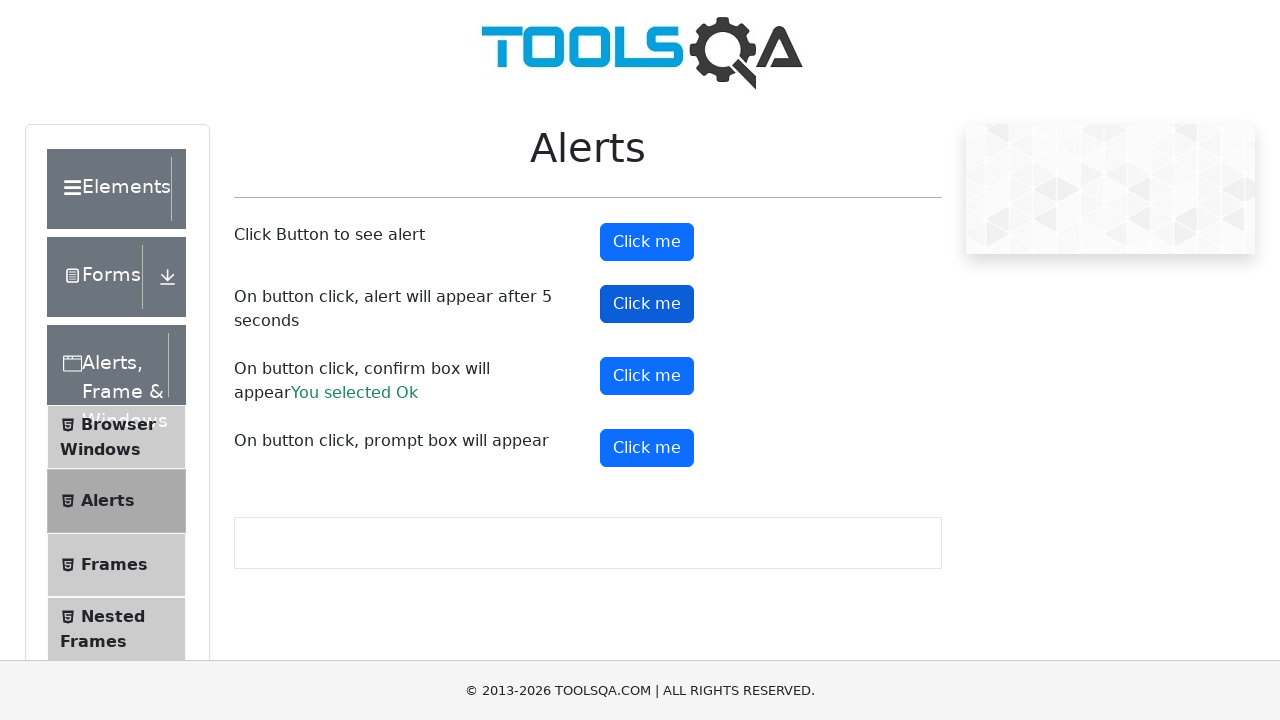

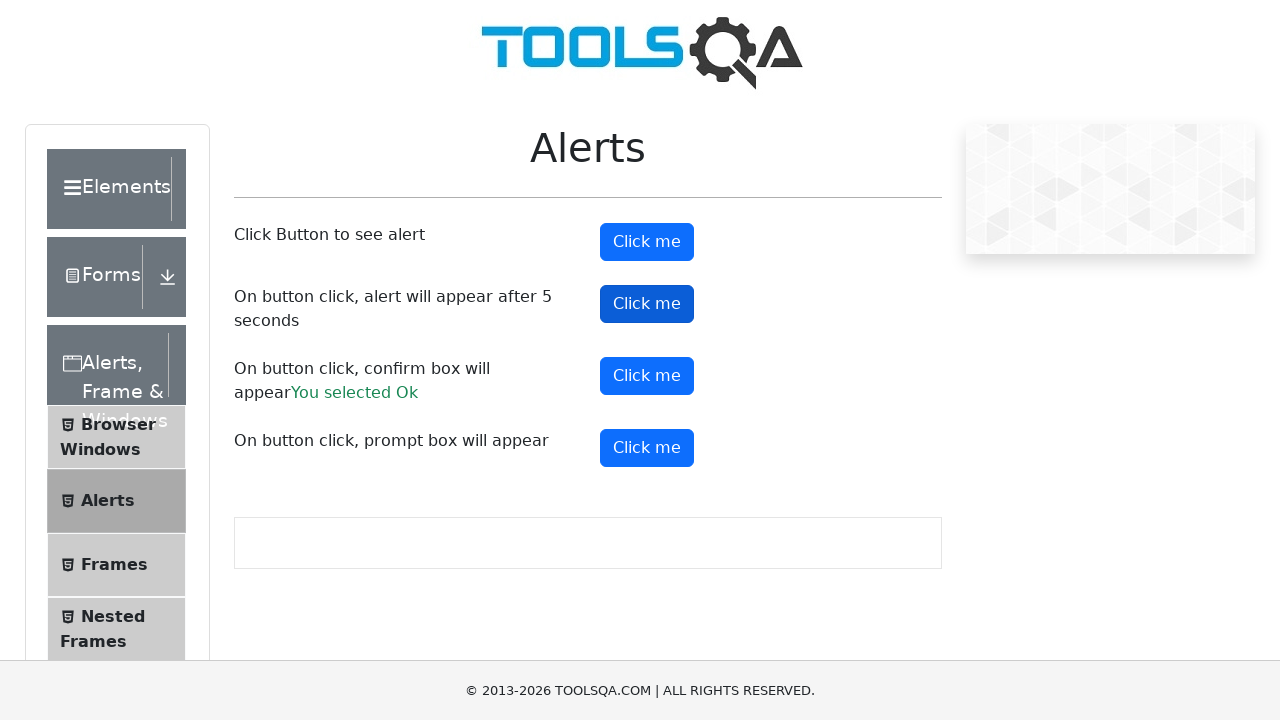